Tests drag and drop functionality on the jQuery UI droppable demo page by switching to an iframe and dragging an element onto a drop target

Starting URL: https://jqueryui.com/droppable/

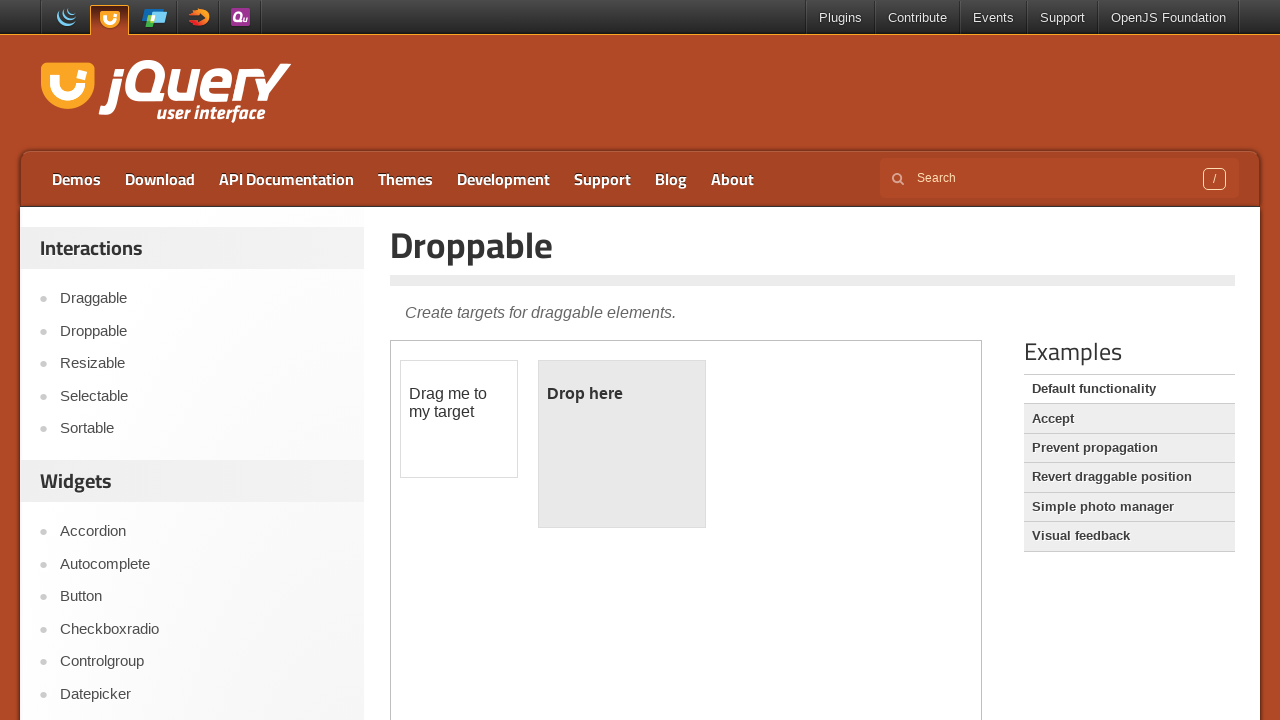

Located the demo iframe on the jQuery UI droppable page
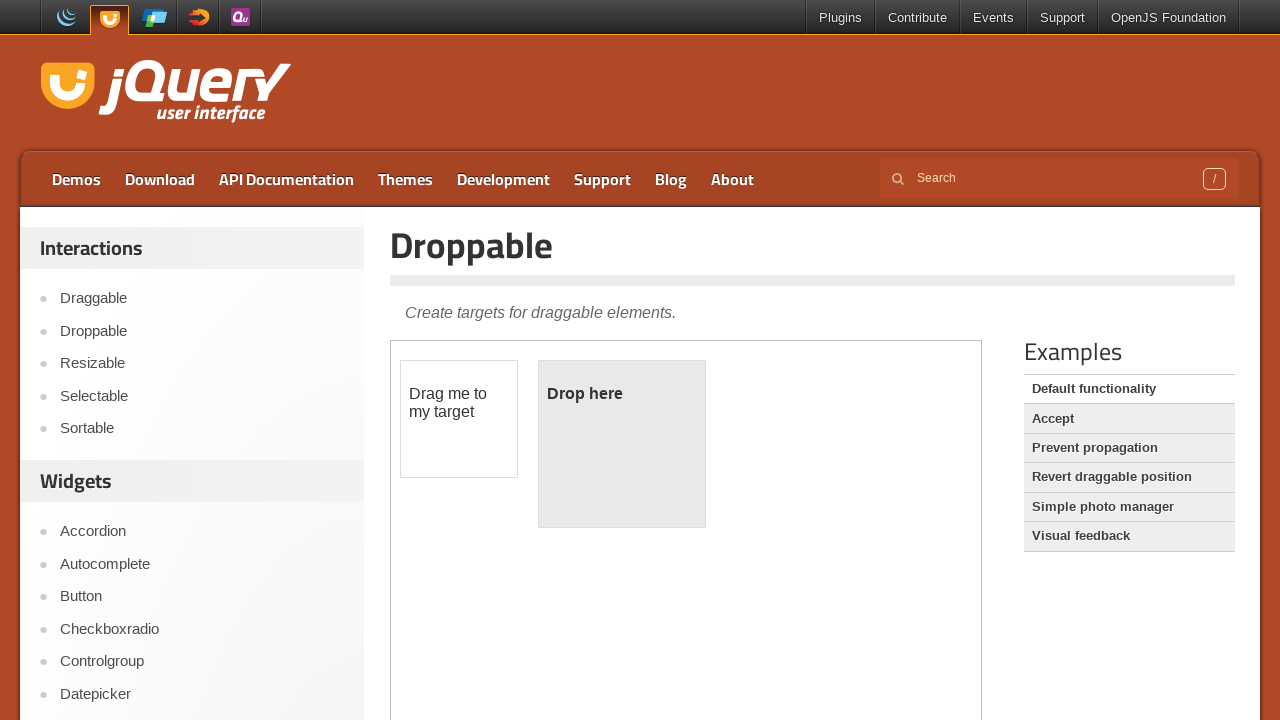

Located the draggable element within the iframe
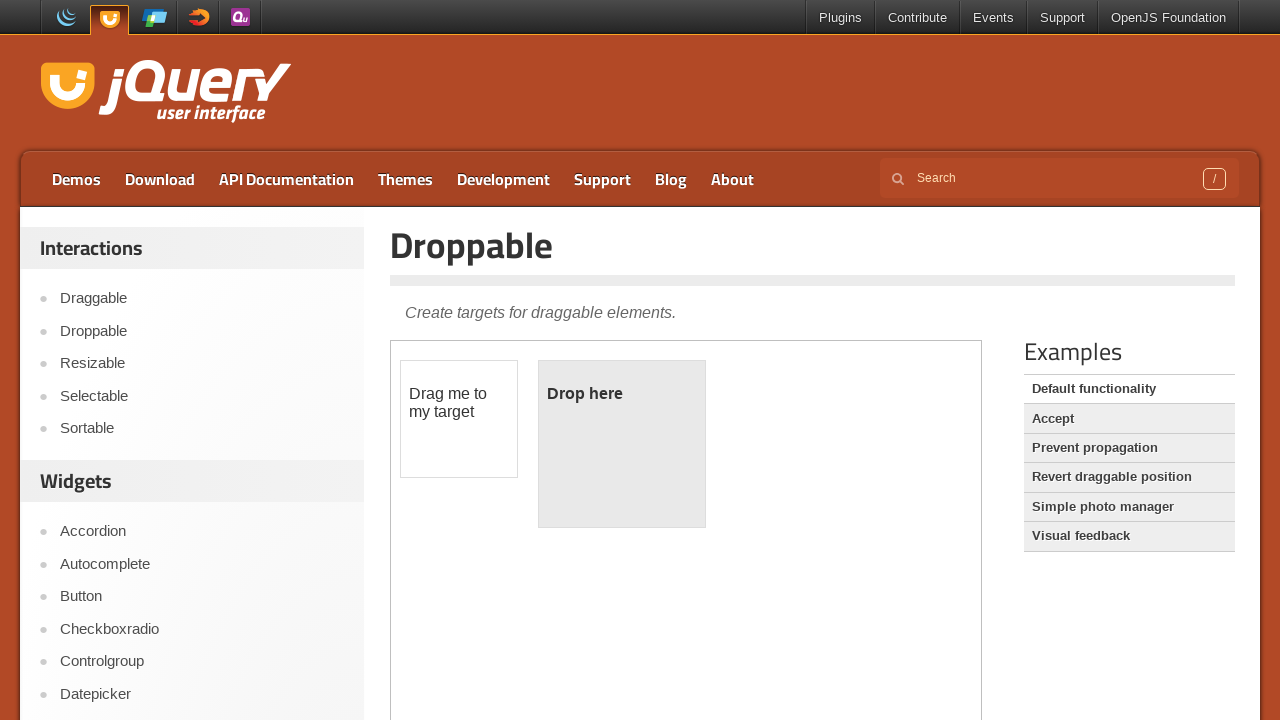

Located the droppable target element within the iframe
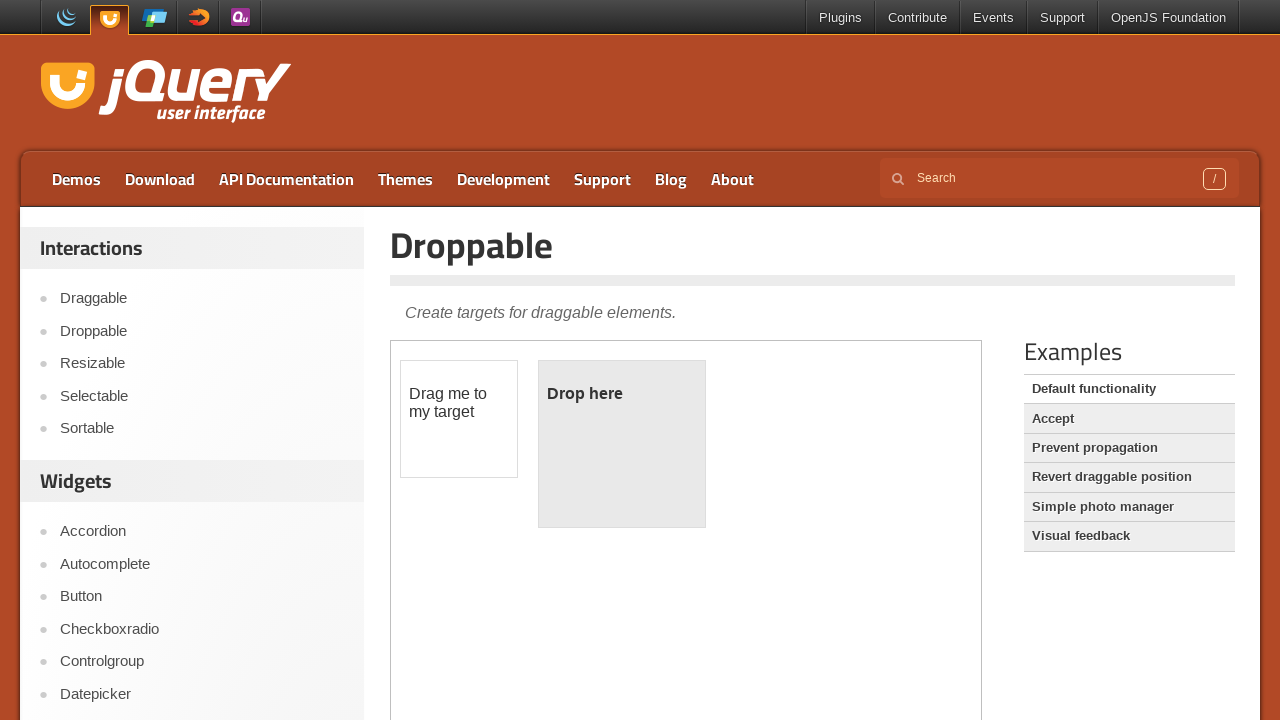

Dragged the element onto the drop target at (622, 444)
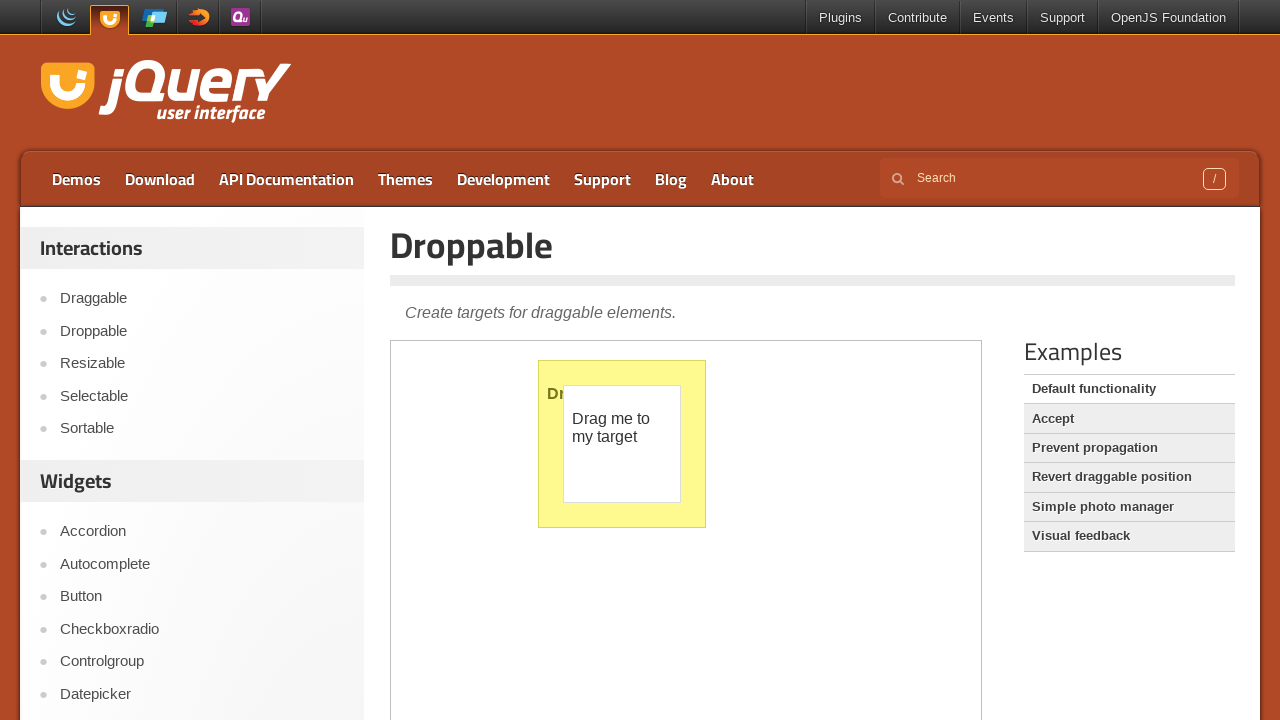

Verified that the page content title is visible
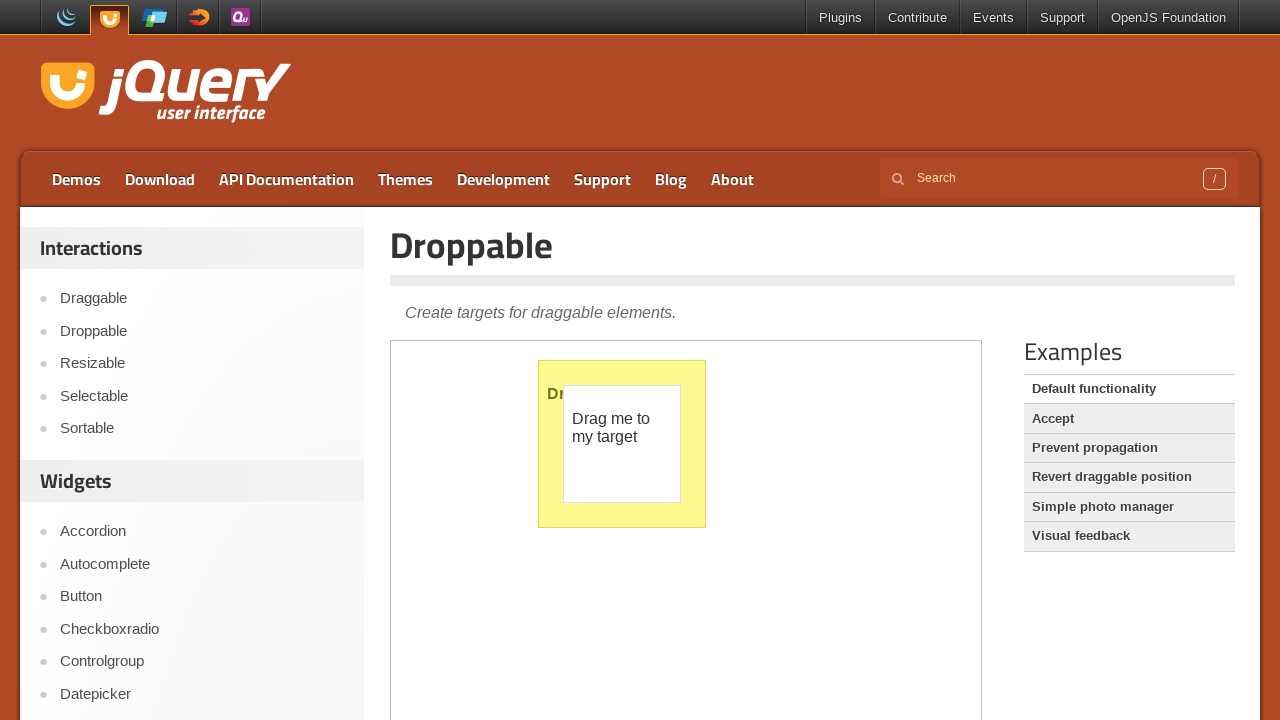

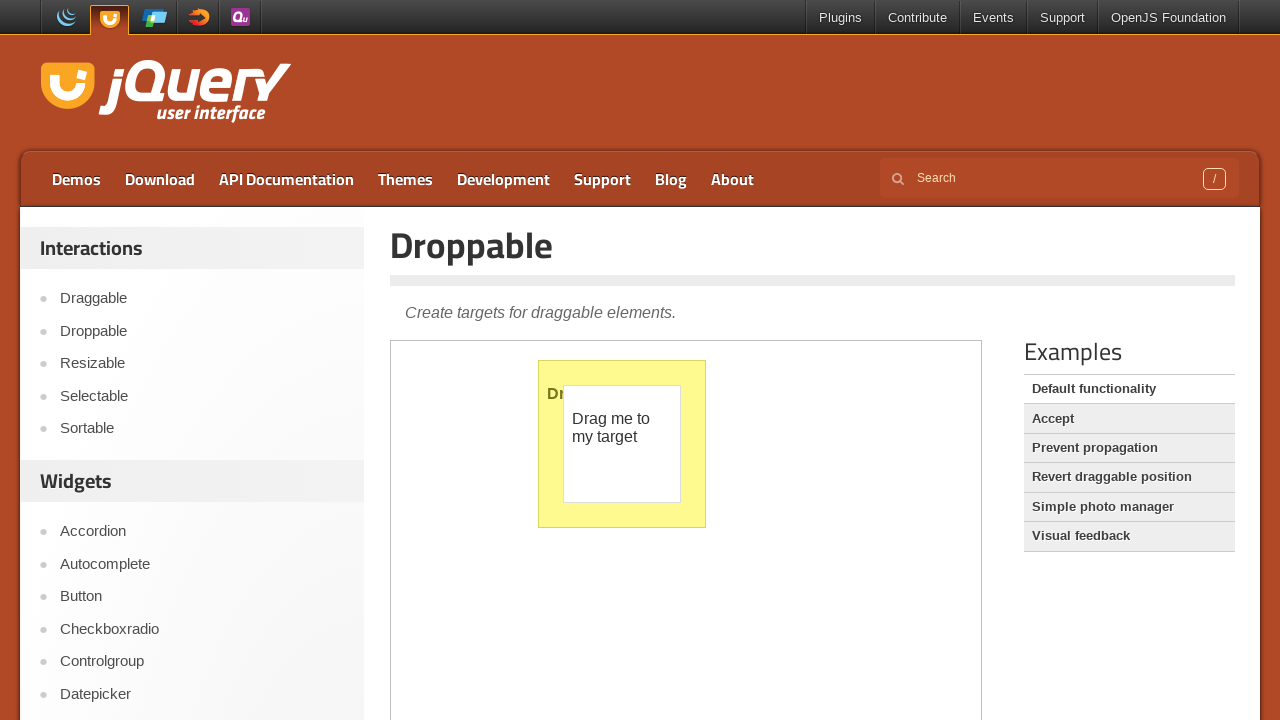